Navigates to the corpse.jp website and verifies it loads successfully

Starting URL: http://corpse.jp/

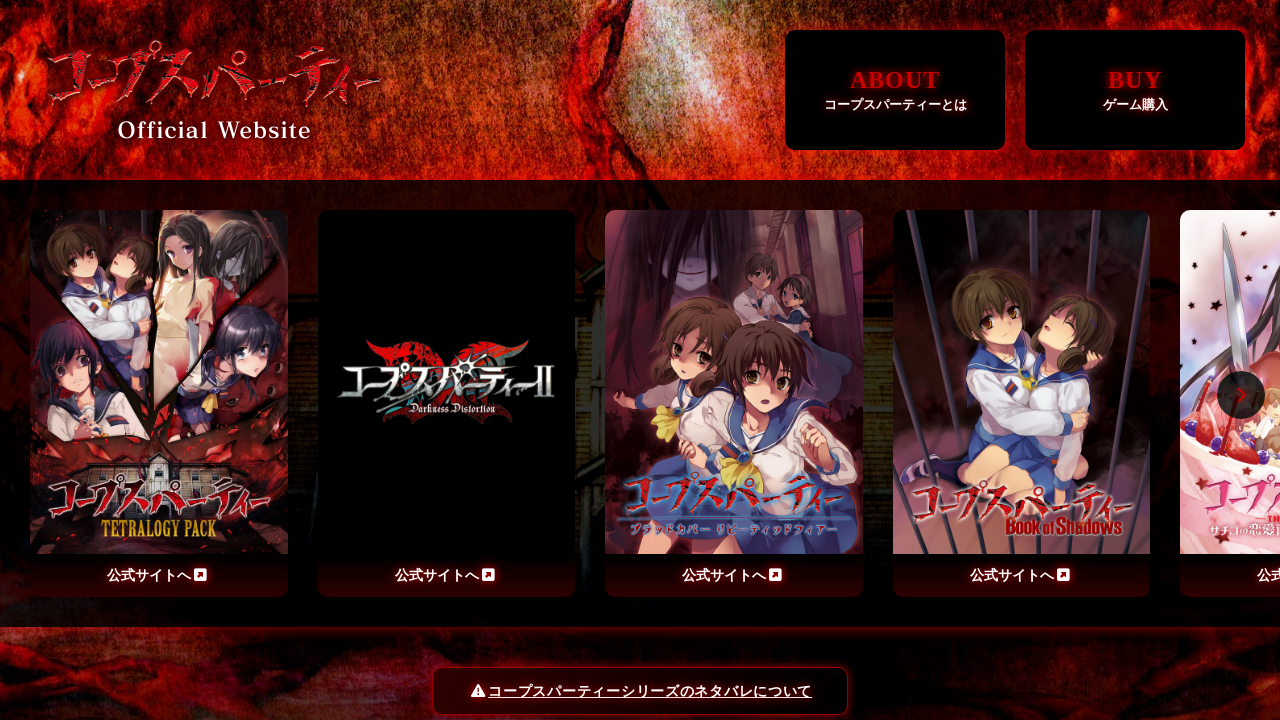

Navigated to corpse.jp website
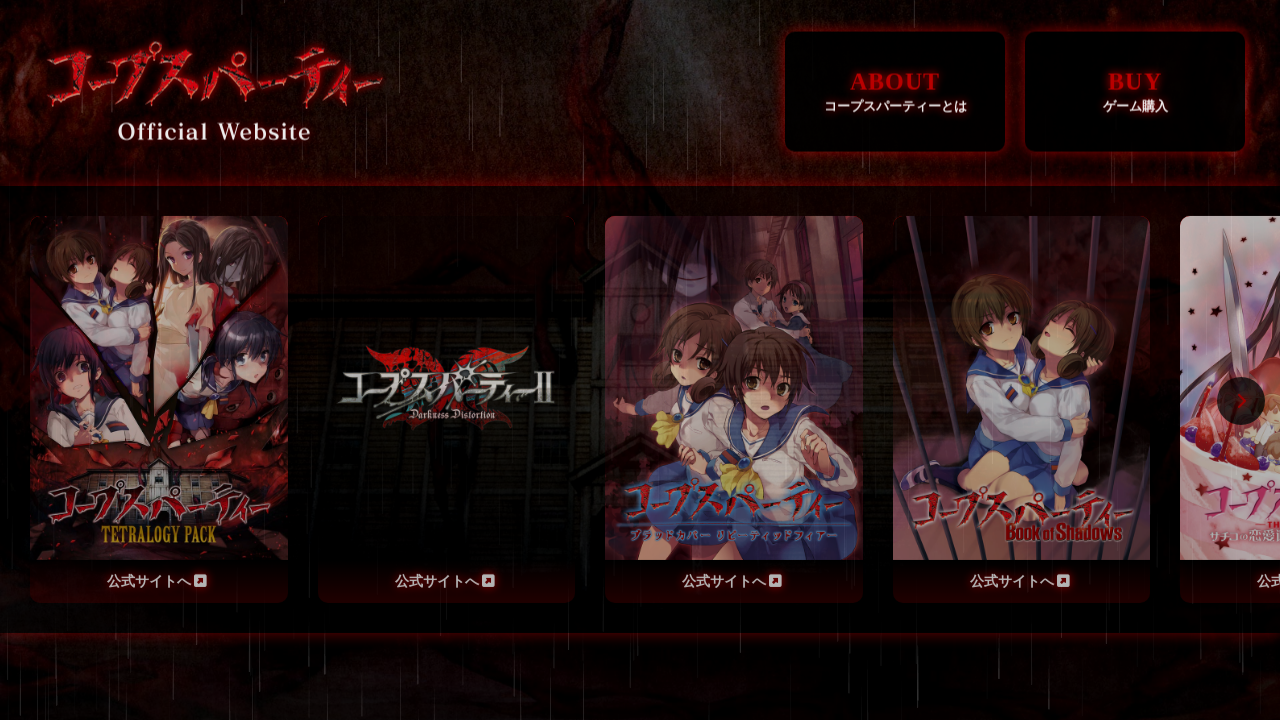

Page DOM content fully loaded
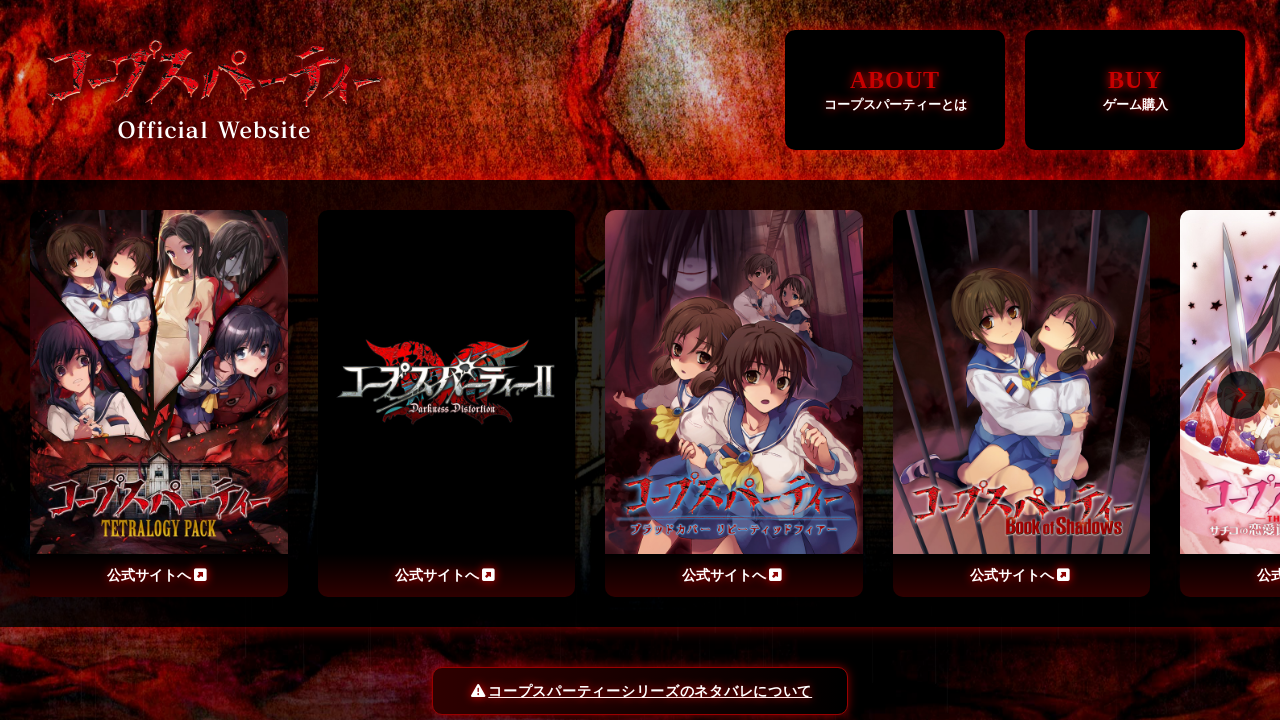

Verified page URL is http://corpse.jp/
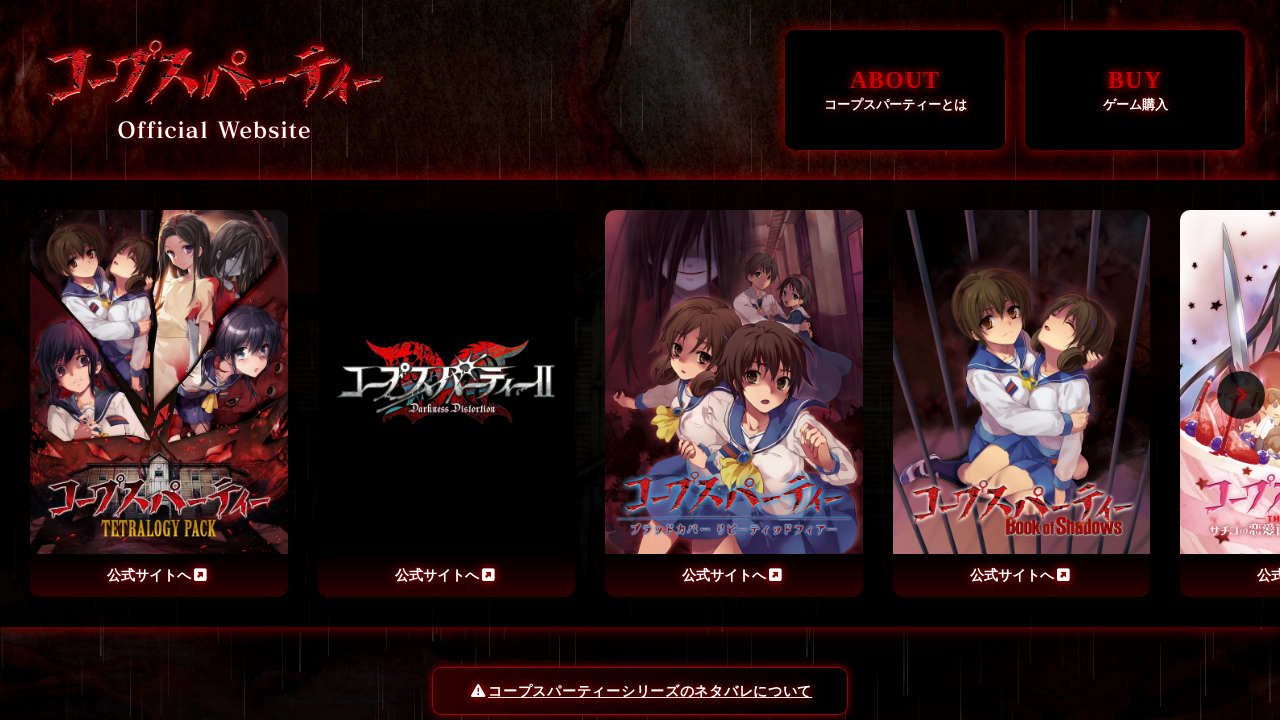

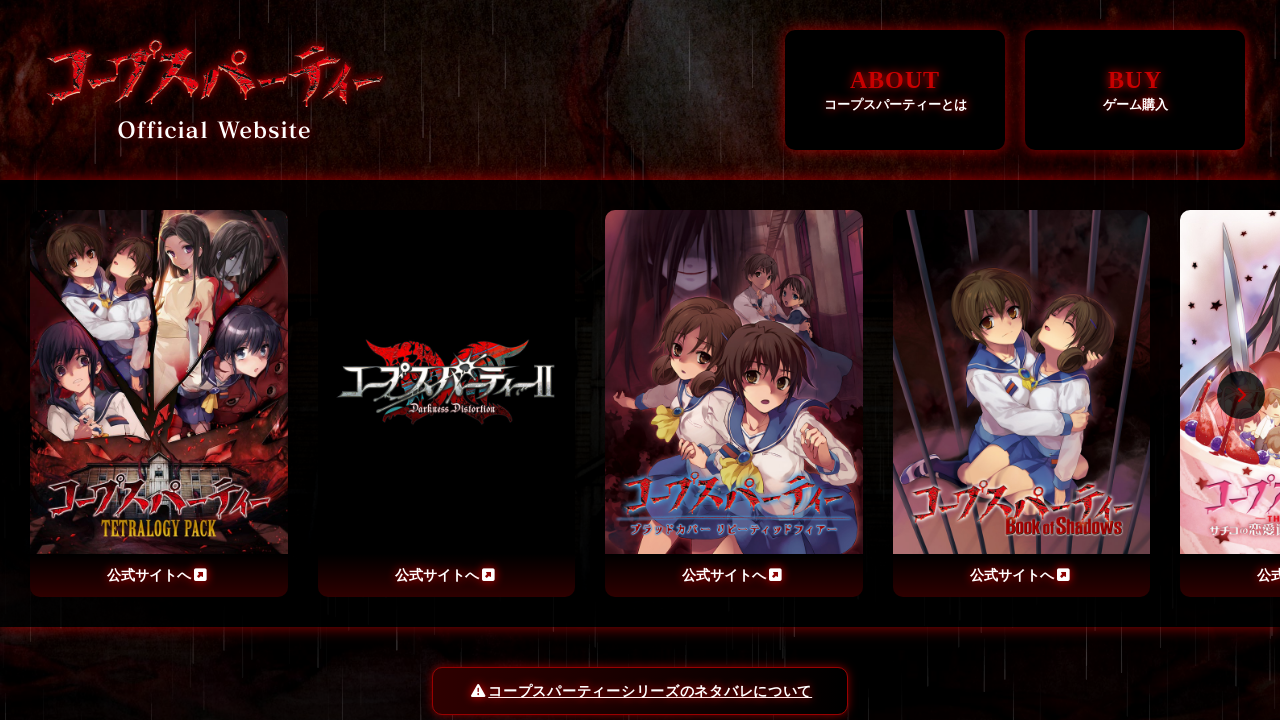